Tests a practice form by filling in personal details including first name, last name, email, selecting a gender radio button, entering mobile number, subject, and checking a hobby checkbox.

Starting URL: https://demoqa.com/automation-practice-form

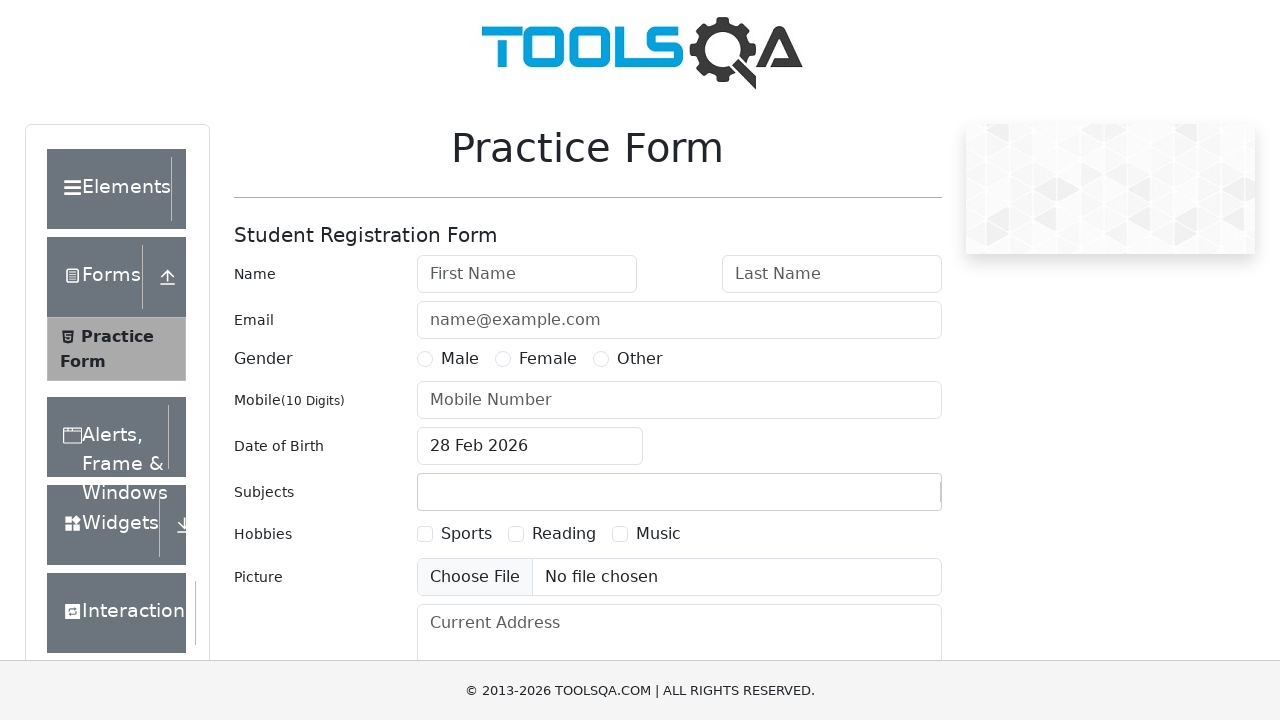

Filled first name field with 'FirstName' on #firstName
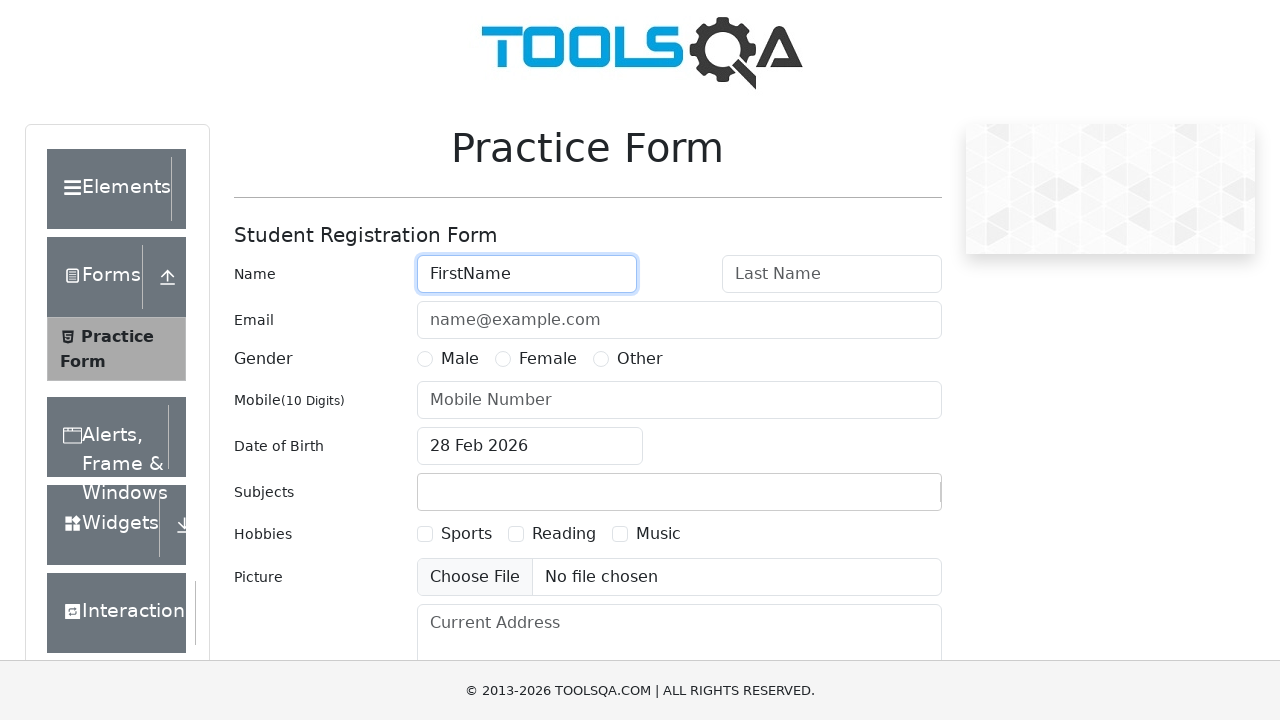

Filled last name field with 'Lastname' on #lastName
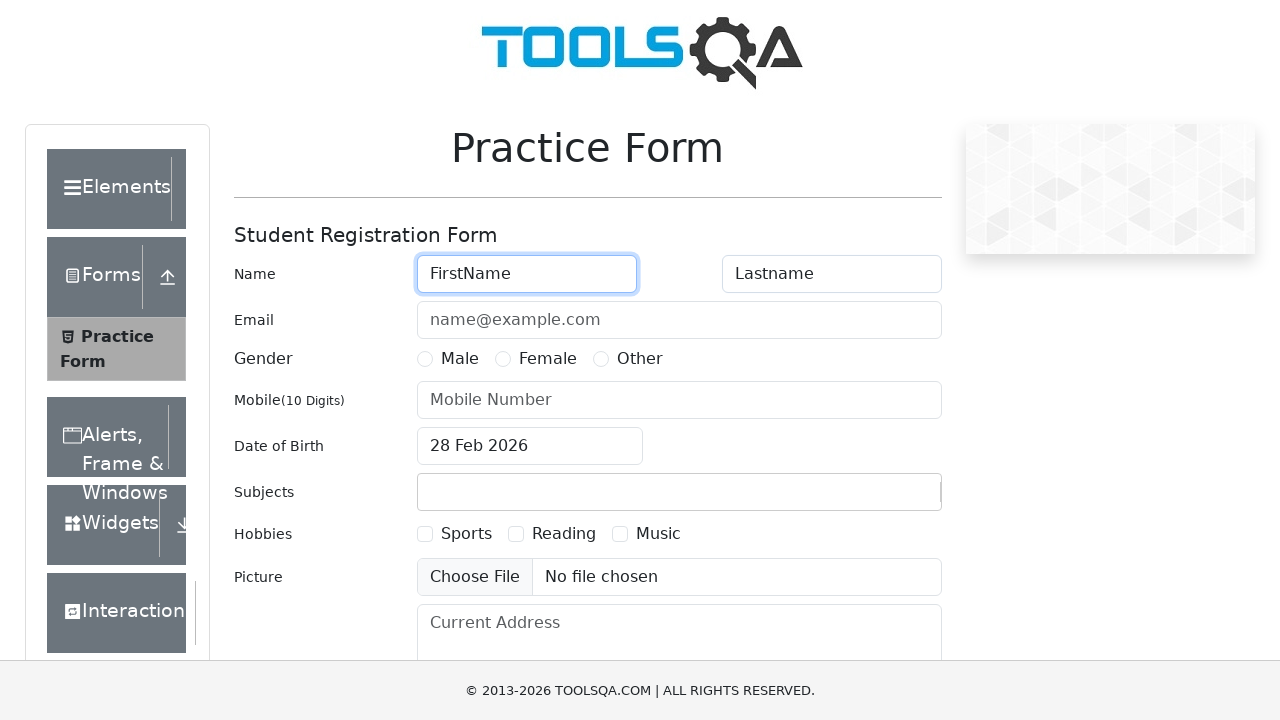

Filled email field with 'qa@mailinator.com' on #userEmail
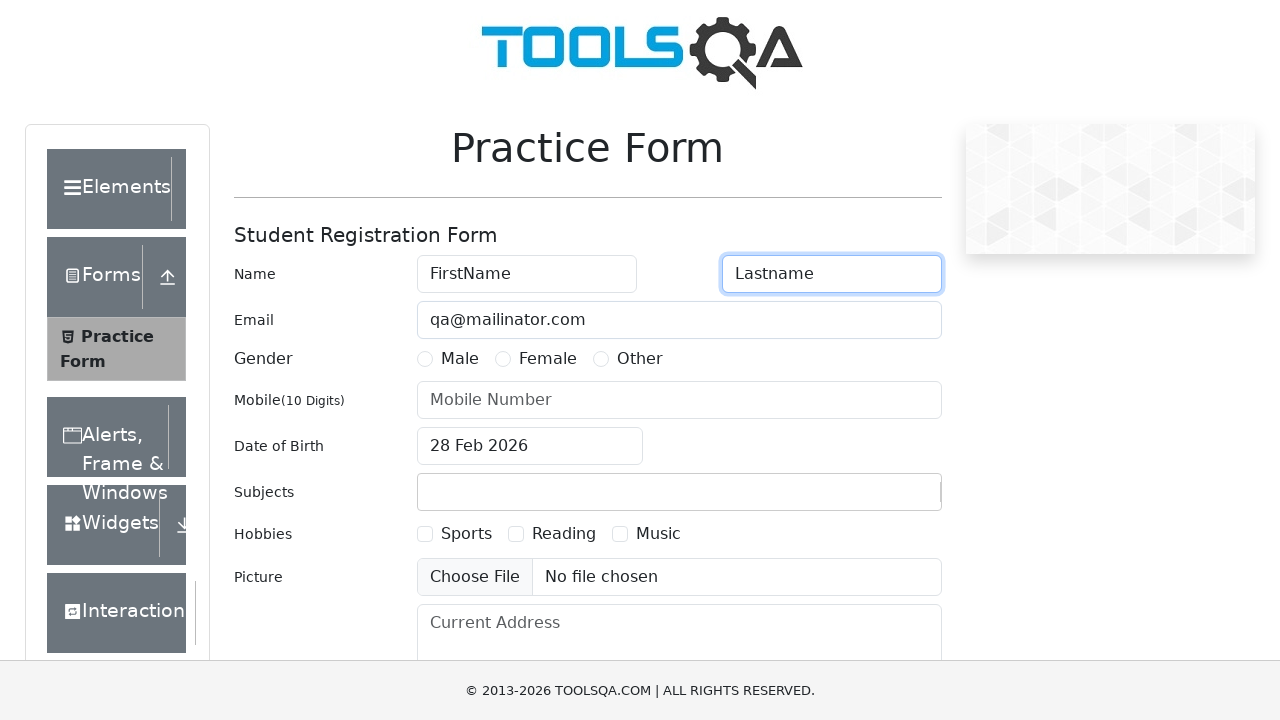

Selected Male gender radio button at (460, 359) on label[for='gender-radio-1']
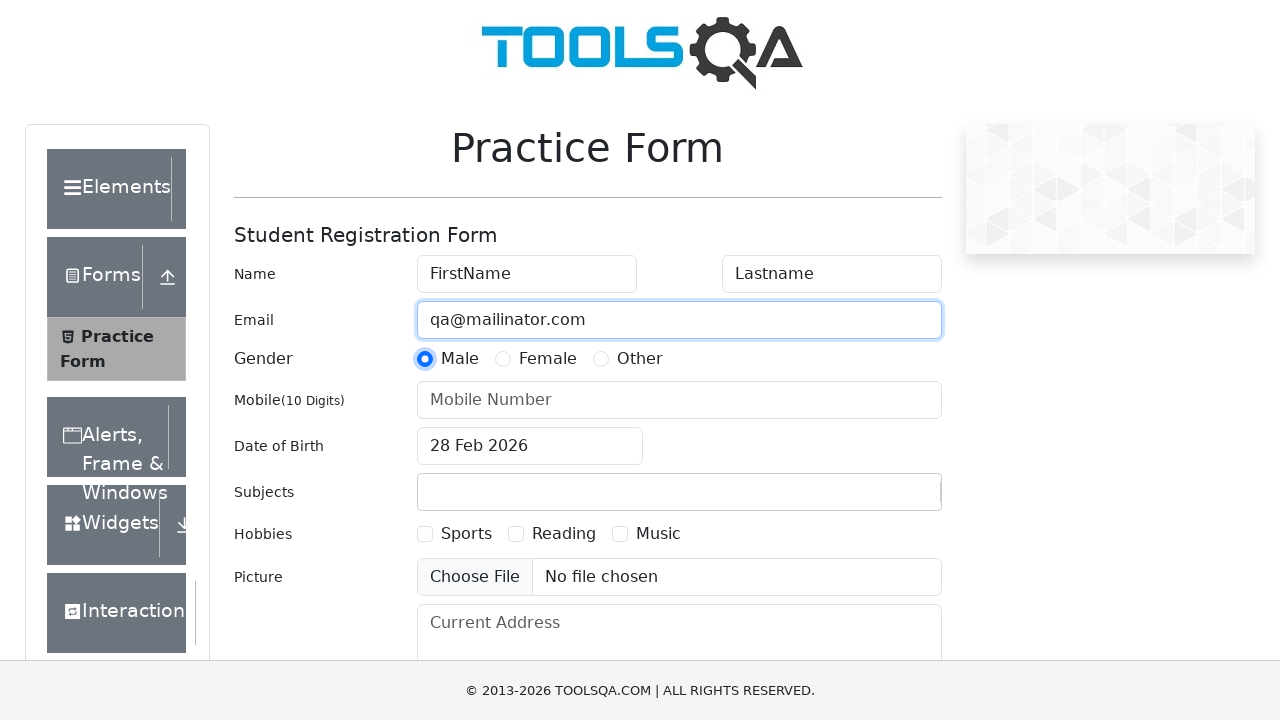

Filled mobile number field with '8907654321' on #userNumber
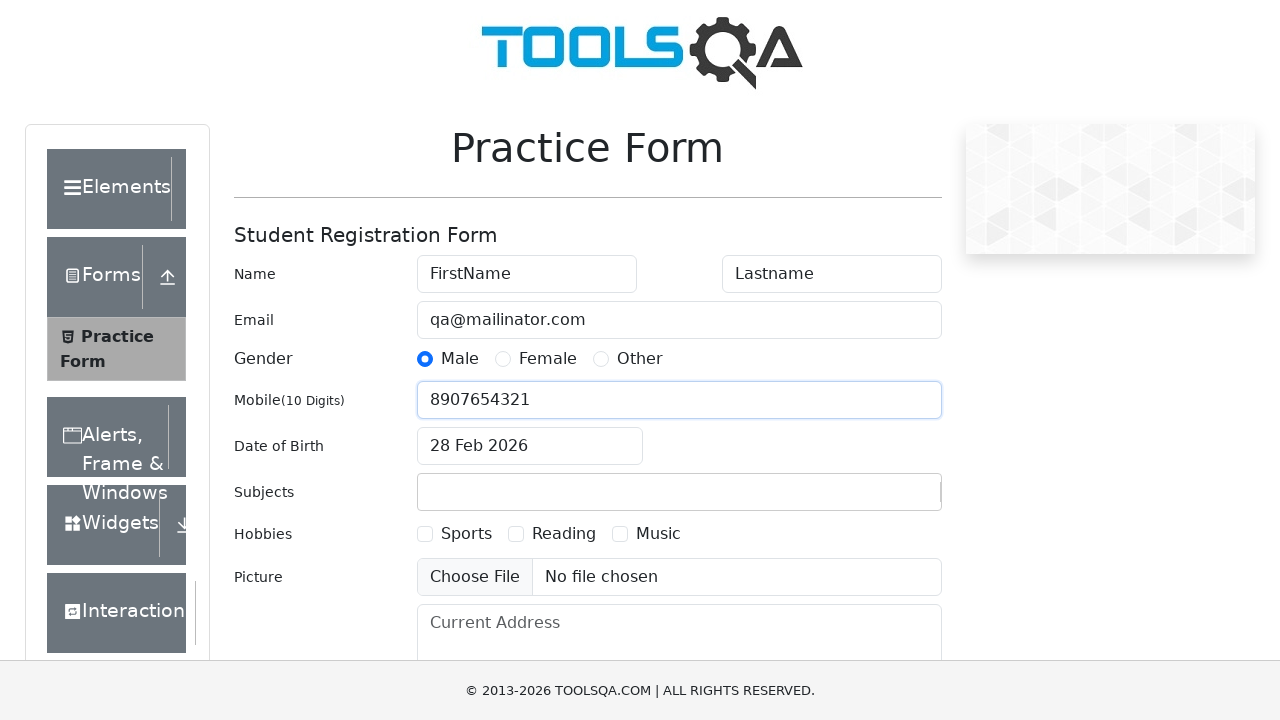

Filled subject field with 'hi' on #subjectsInput
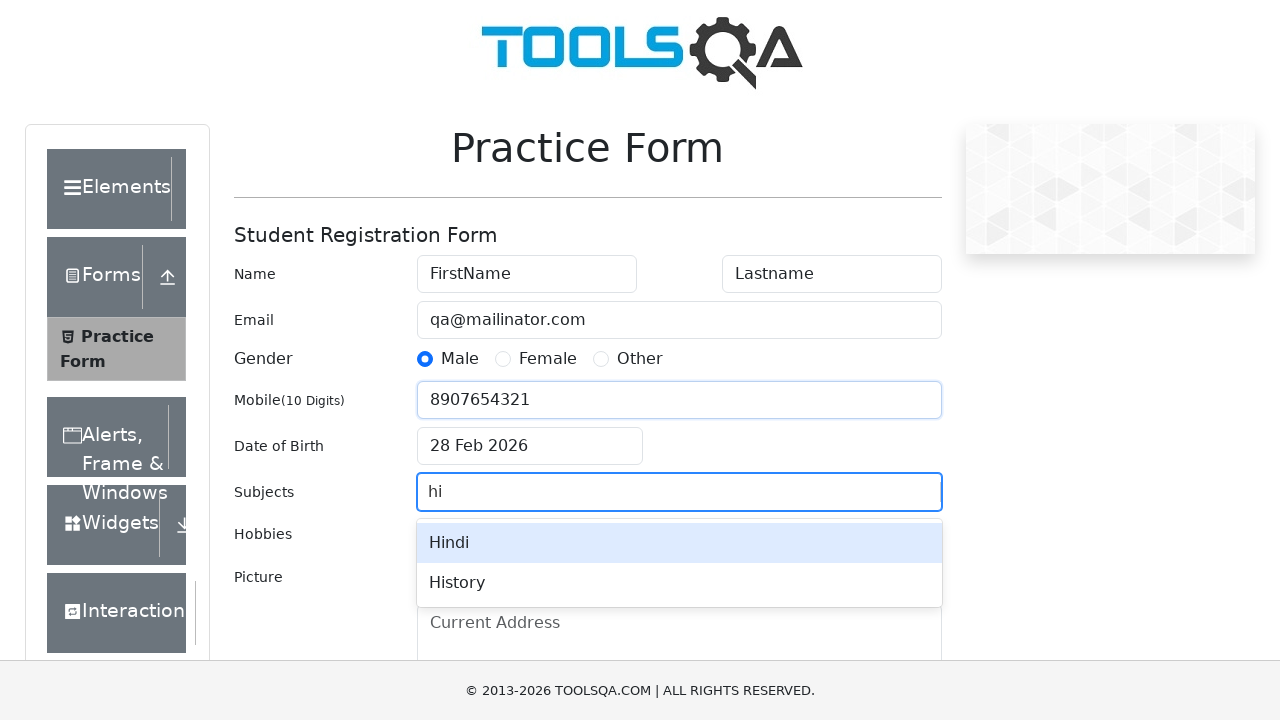

Pressed Enter to confirm subject selection
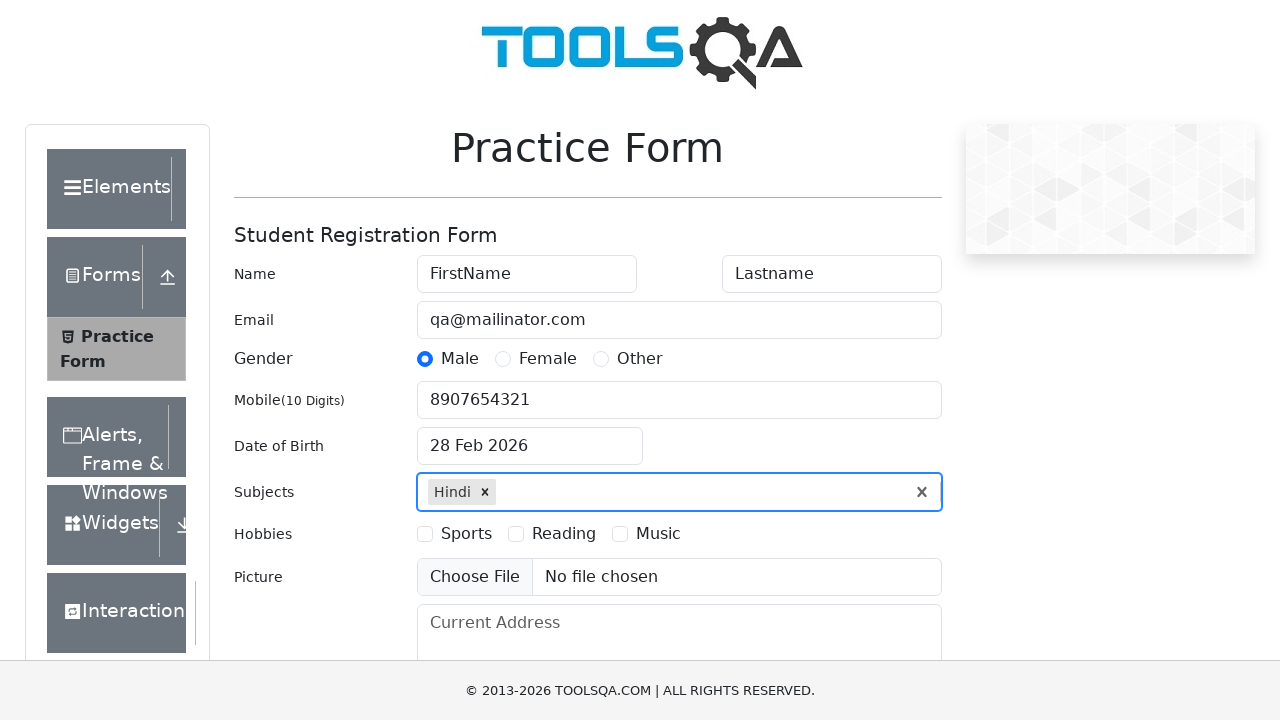

Selected Sports hobby checkbox at (466, 534) on label[for='hobbies-checkbox-1']
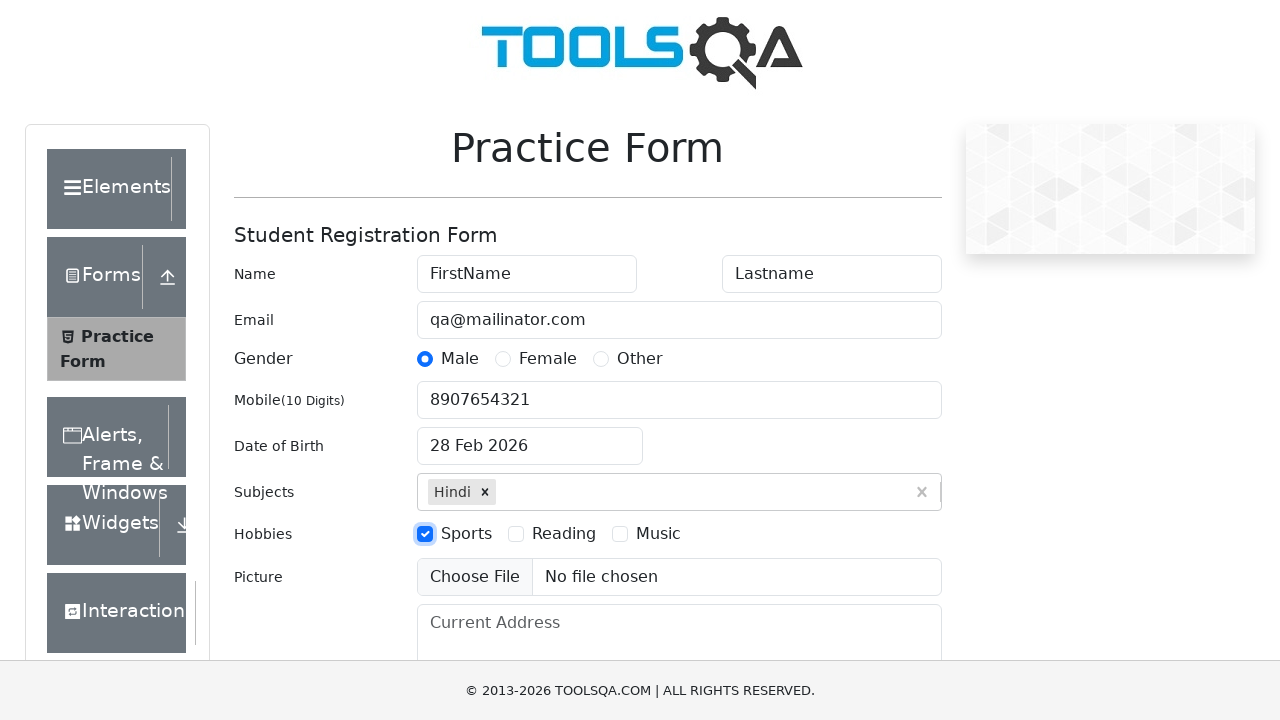

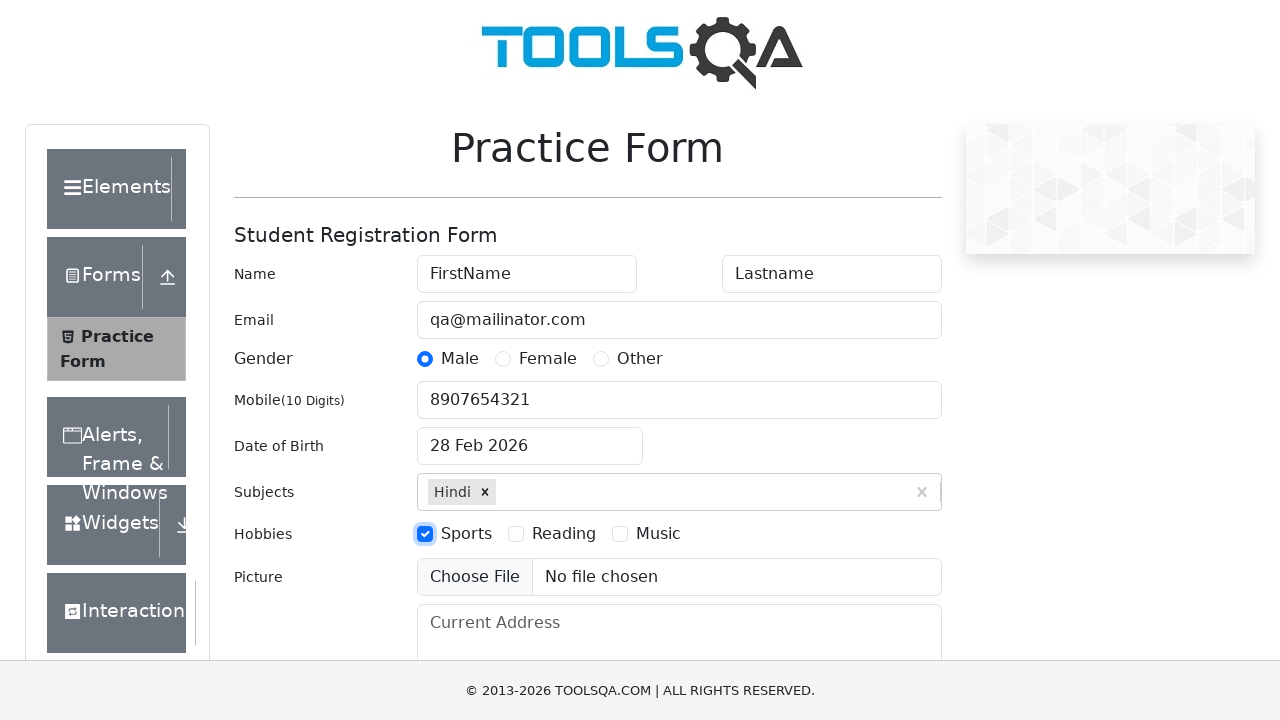